Navigates to a registration form page, selects an option from a dropdown menu, and fills in a password field.

Starting URL: https://demo.automationtesting.in/Register.html

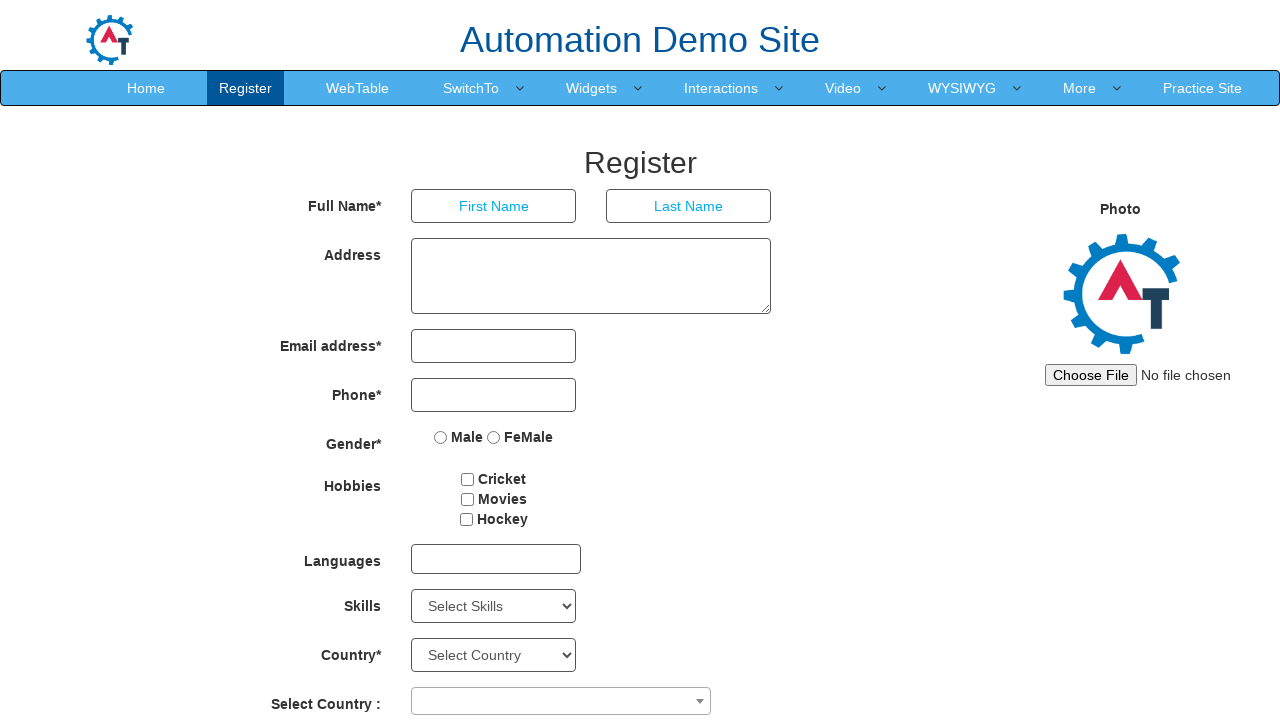

Waited for page to load with networkidle state
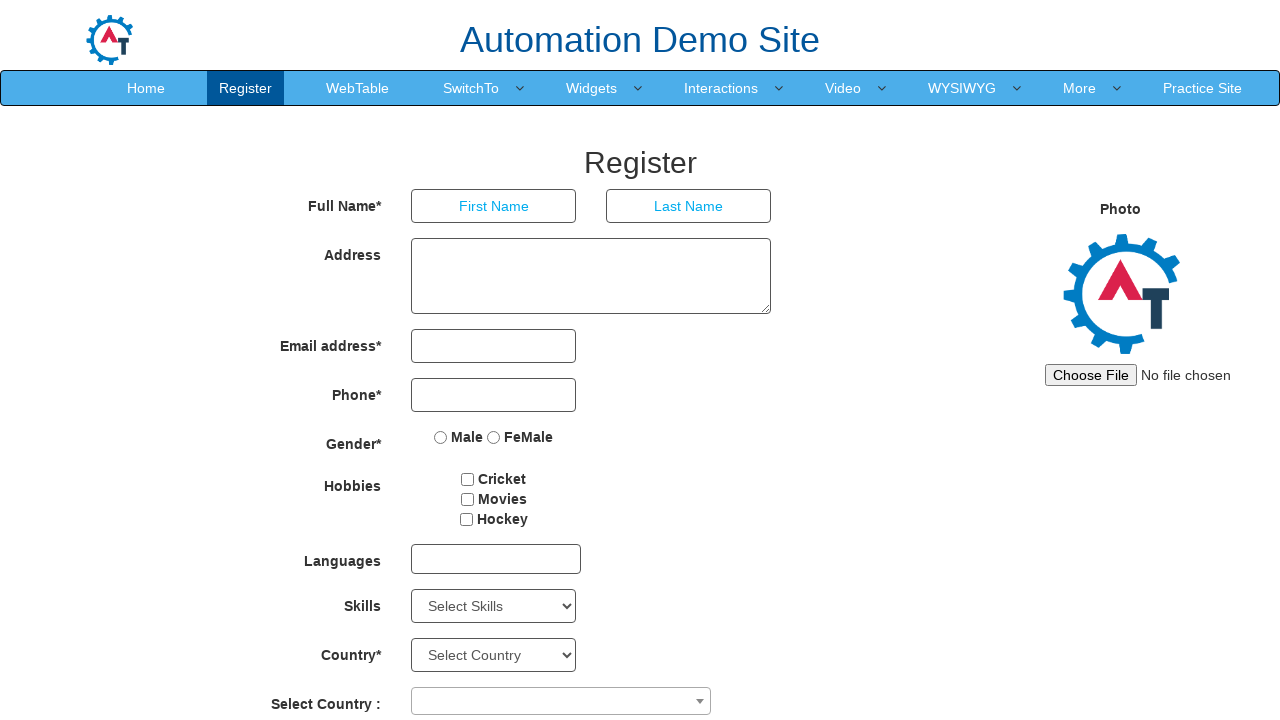

Selected option 'C' from the skills dropdown menu on select#Skills
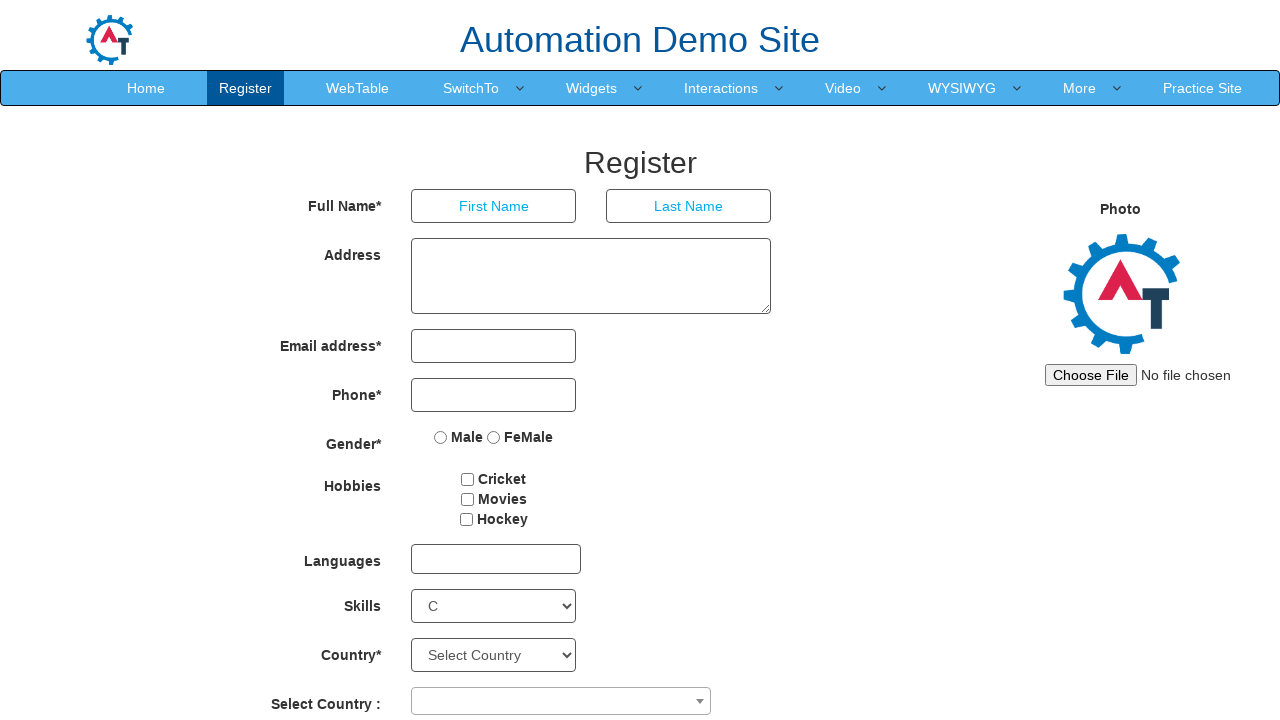

Filled password field with 'testpassword123' on #firstpassword
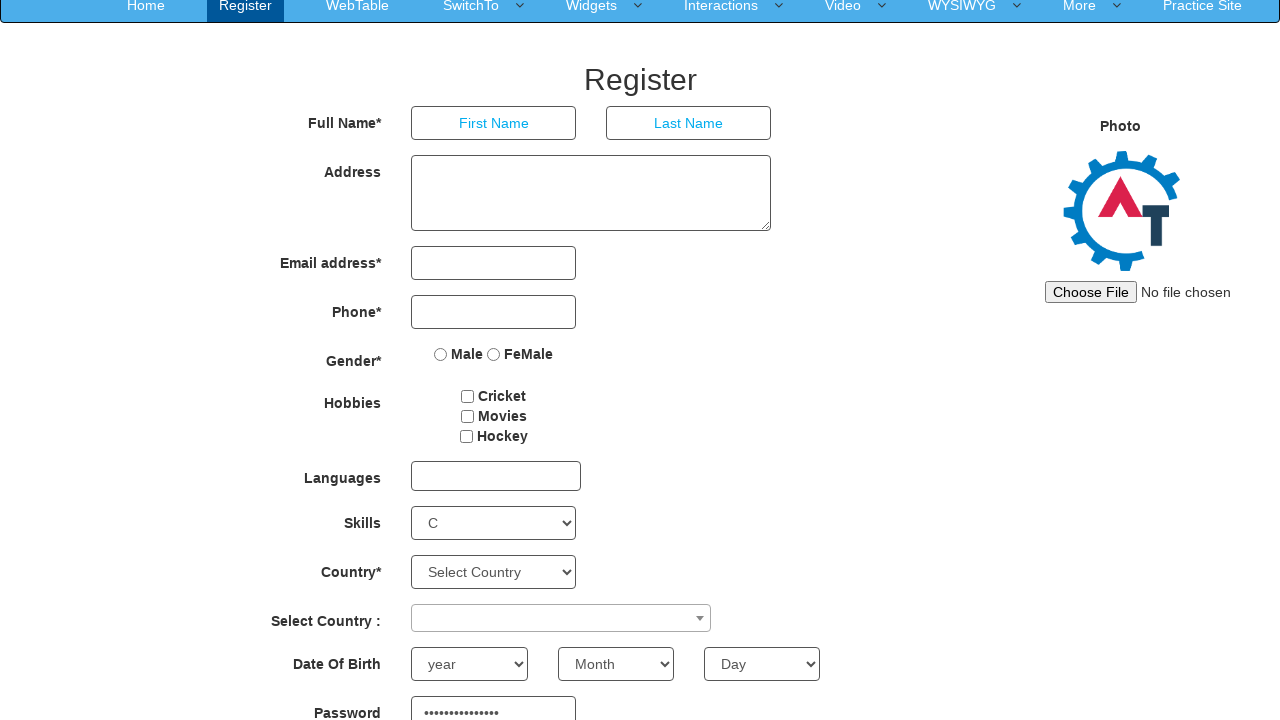

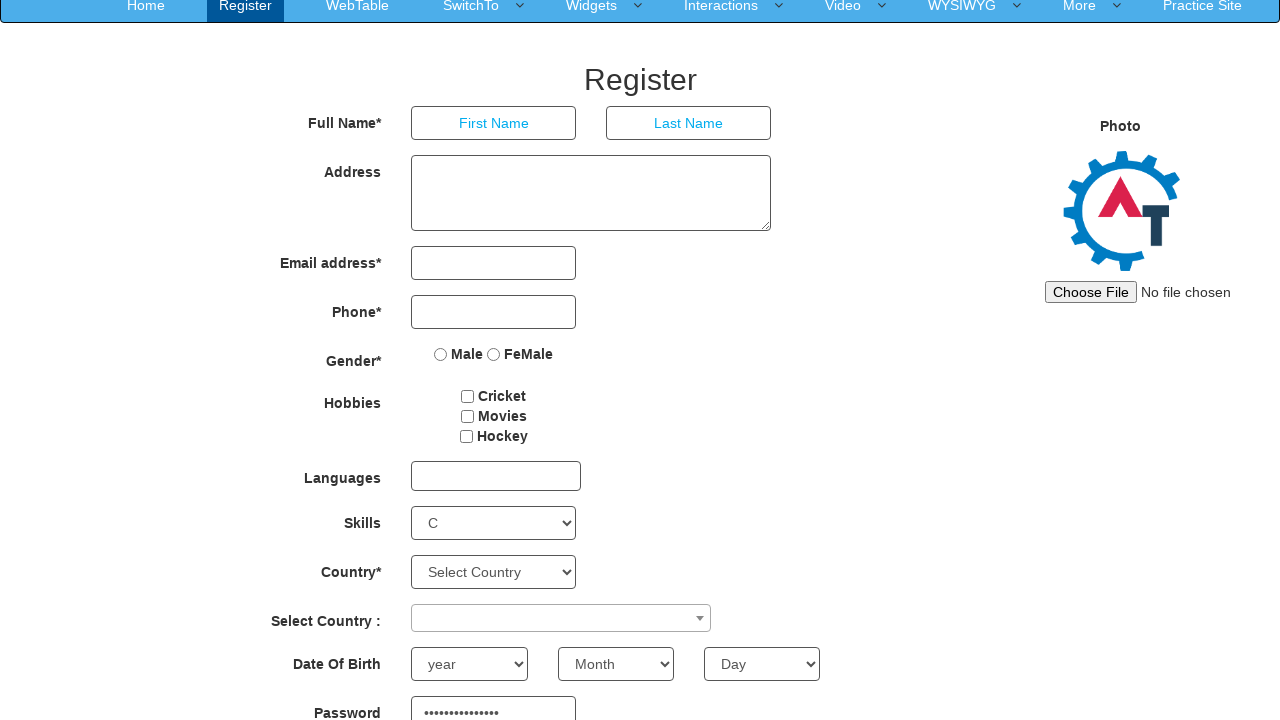